Tests the search/filter functionality by entering a product name in the search field and verifying that all displayed results contain that product name.

Starting URL: https://rahulshettyacademy.com/seleniumPractise/#/offers

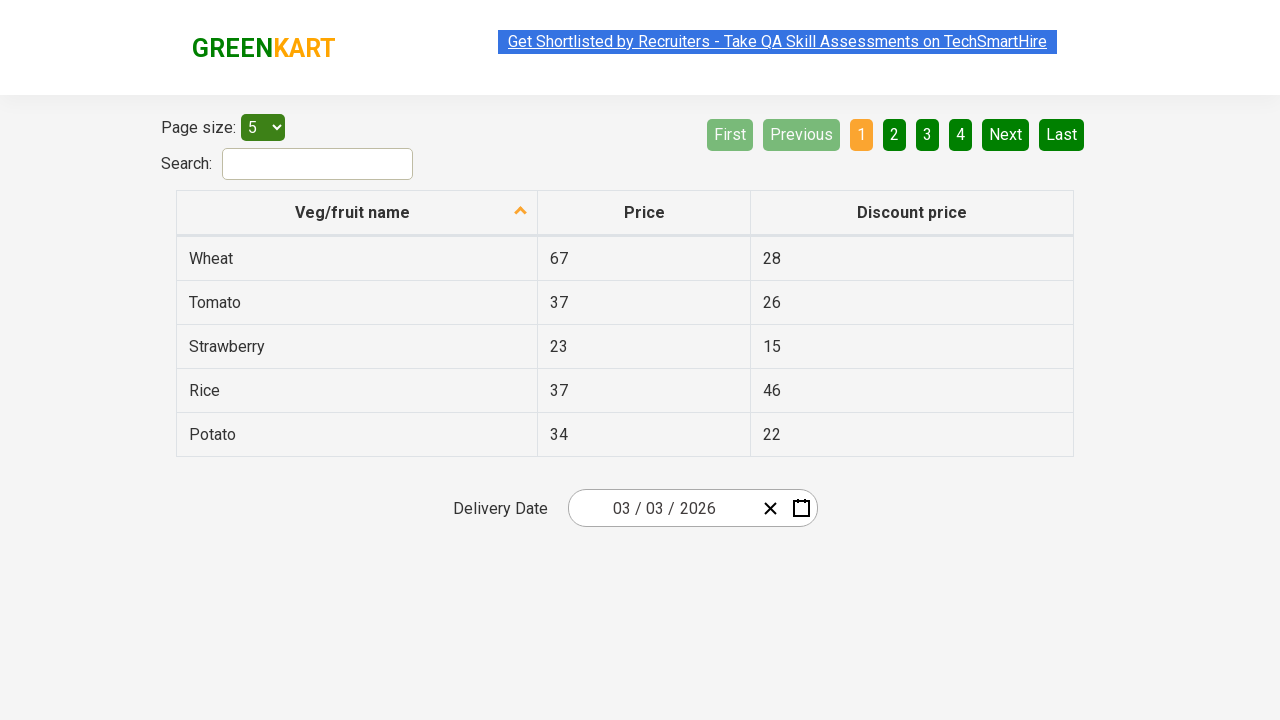

Entered 'Rice' in the search field on input#search-field
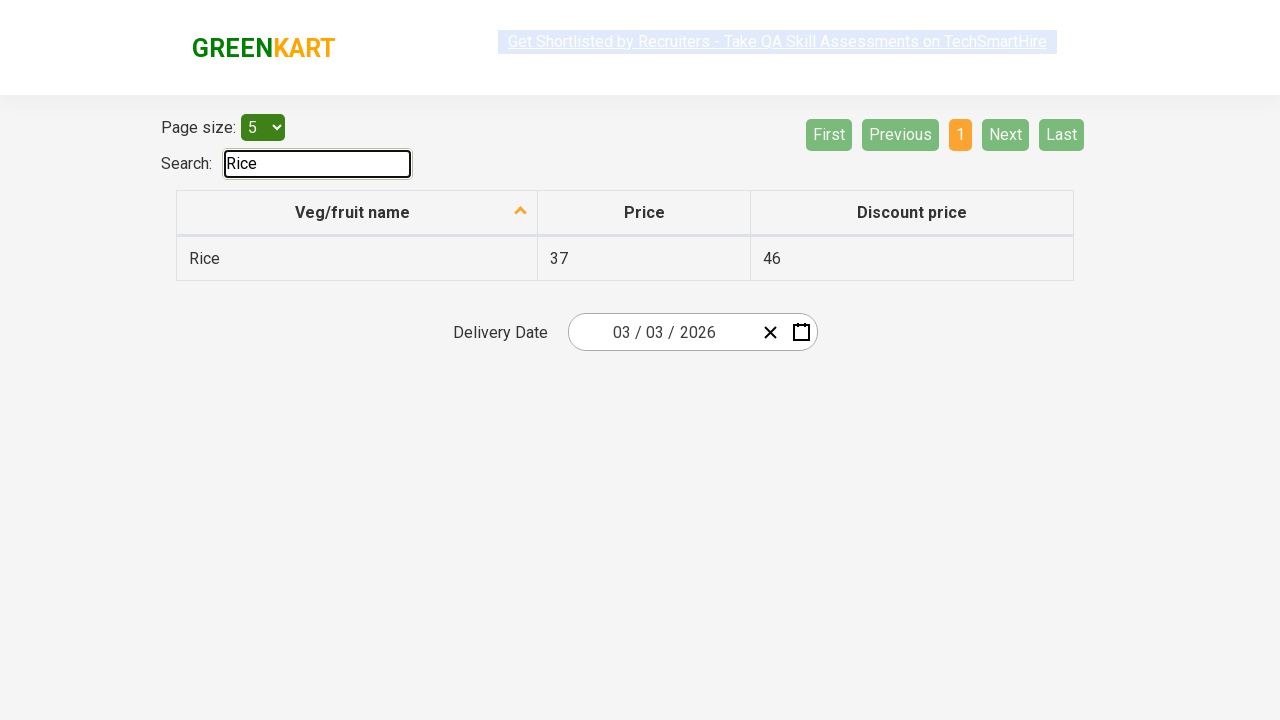

Waited for filtered results to load
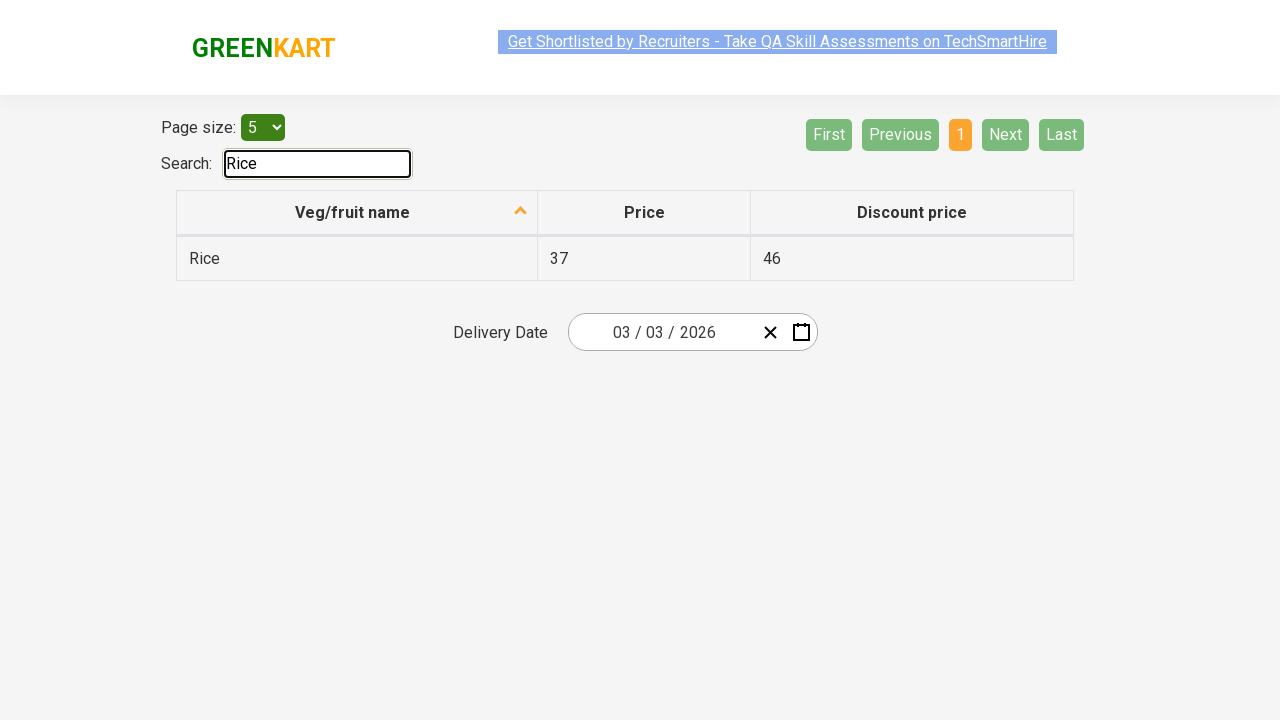

Retrieved all displayed product elements
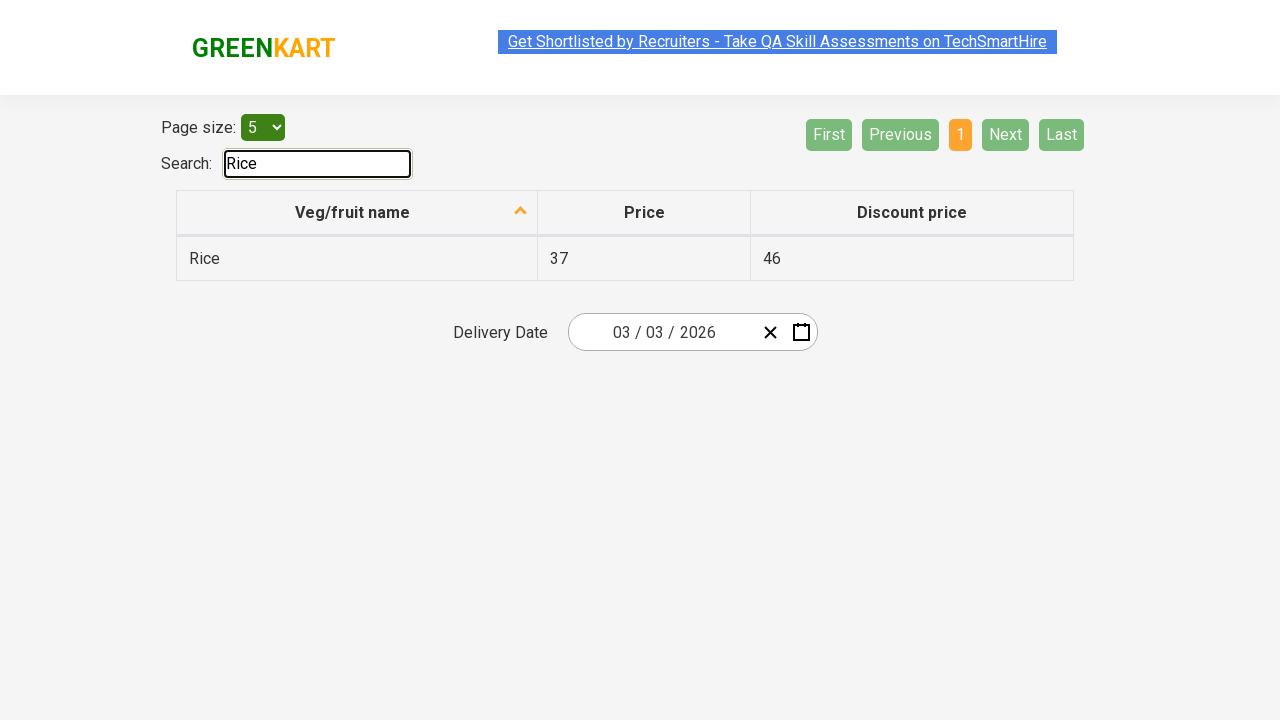

Extracted 1 product names from search results
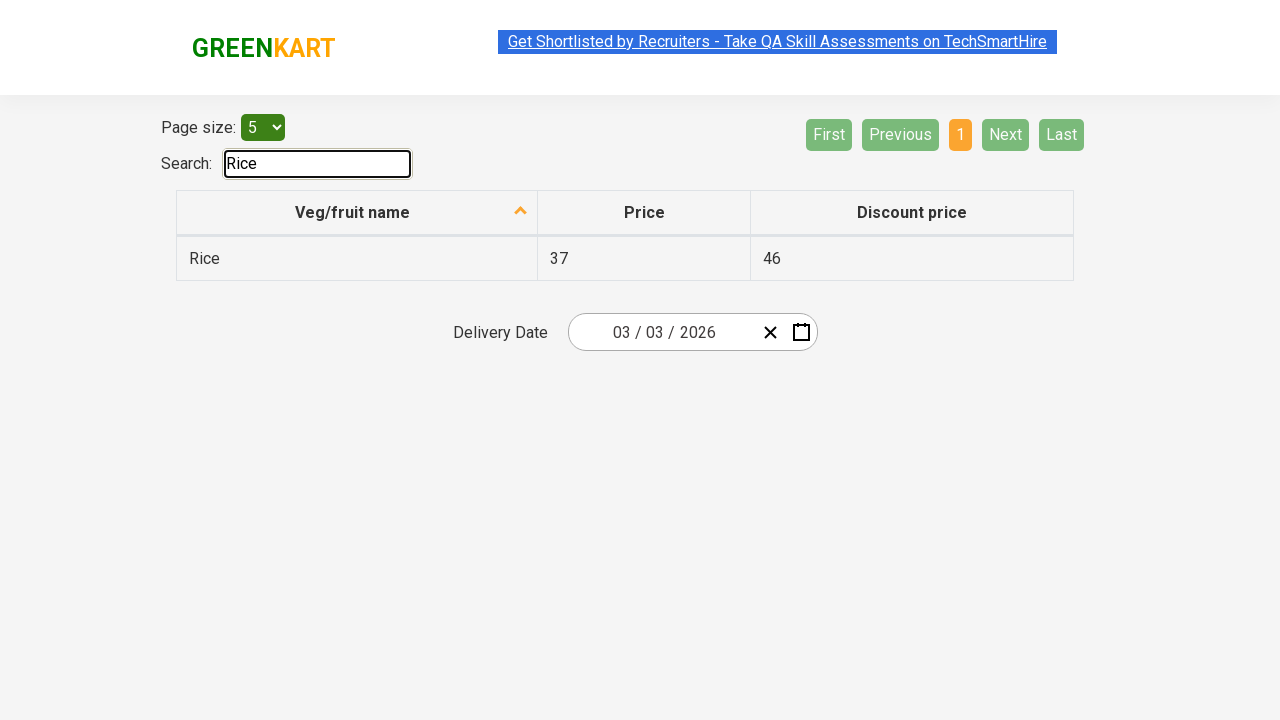

Filtered products containing 'Rice': 1 out of 1
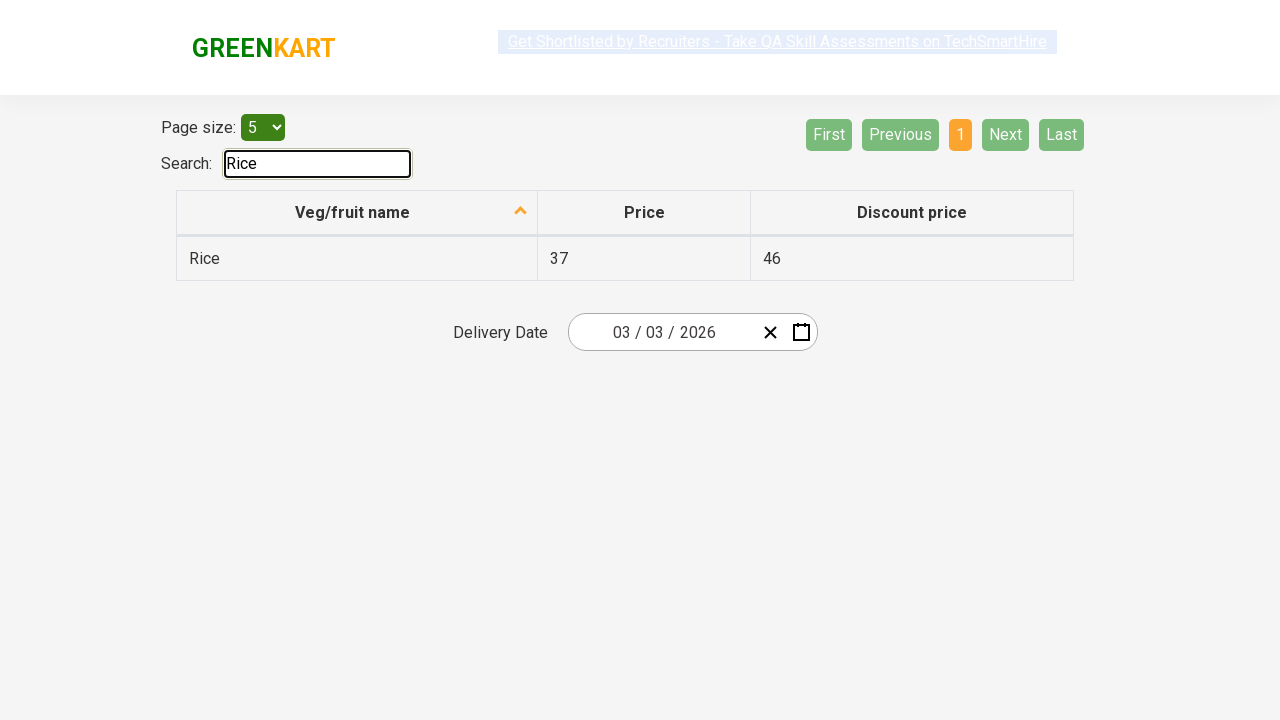

Assertion passed: all displayed products contain 'Rice'
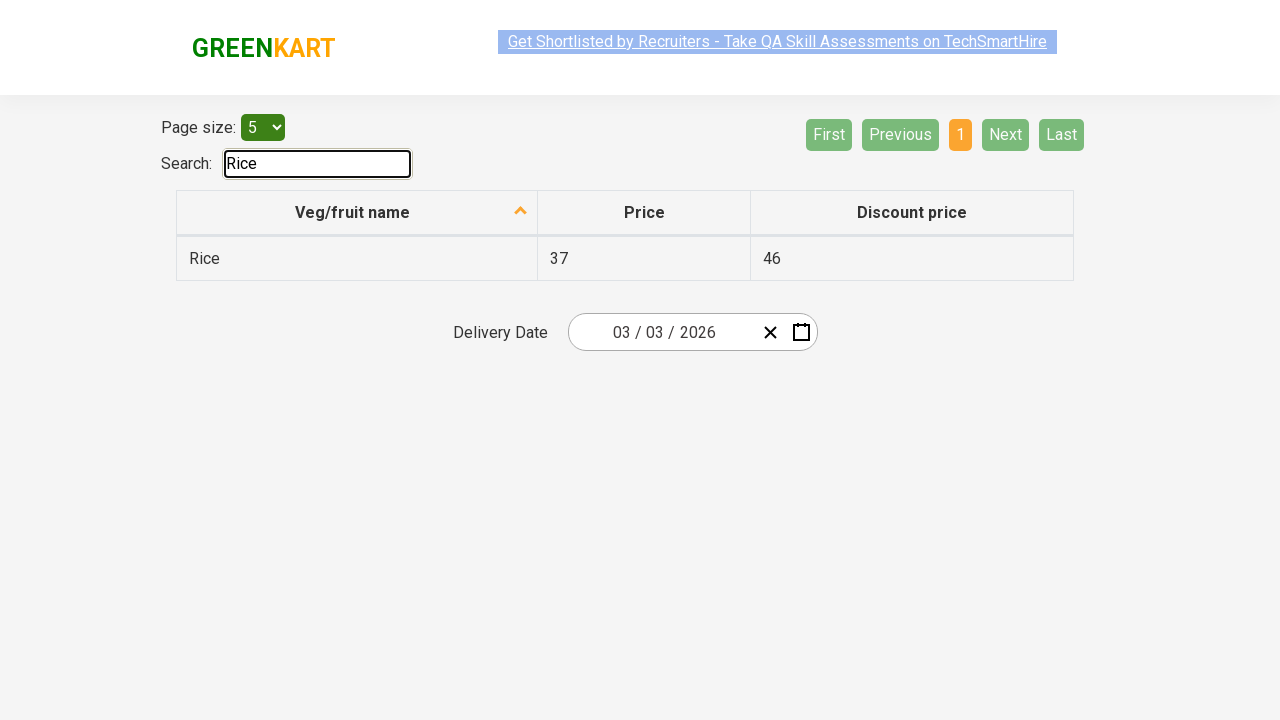

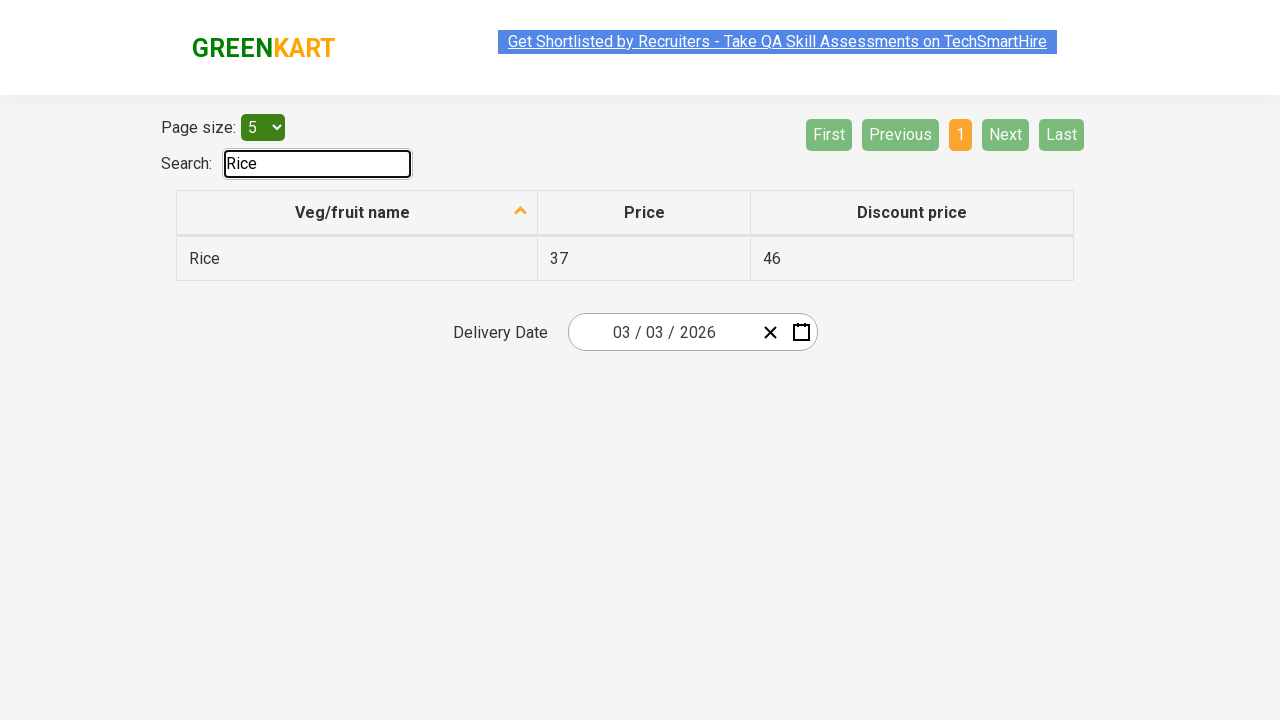